Tests slider interaction by clicking, using arrow keys to change value, then blurring and verifying keyboard has no effect when unfocused

Starting URL: https://demoqa.com/slider

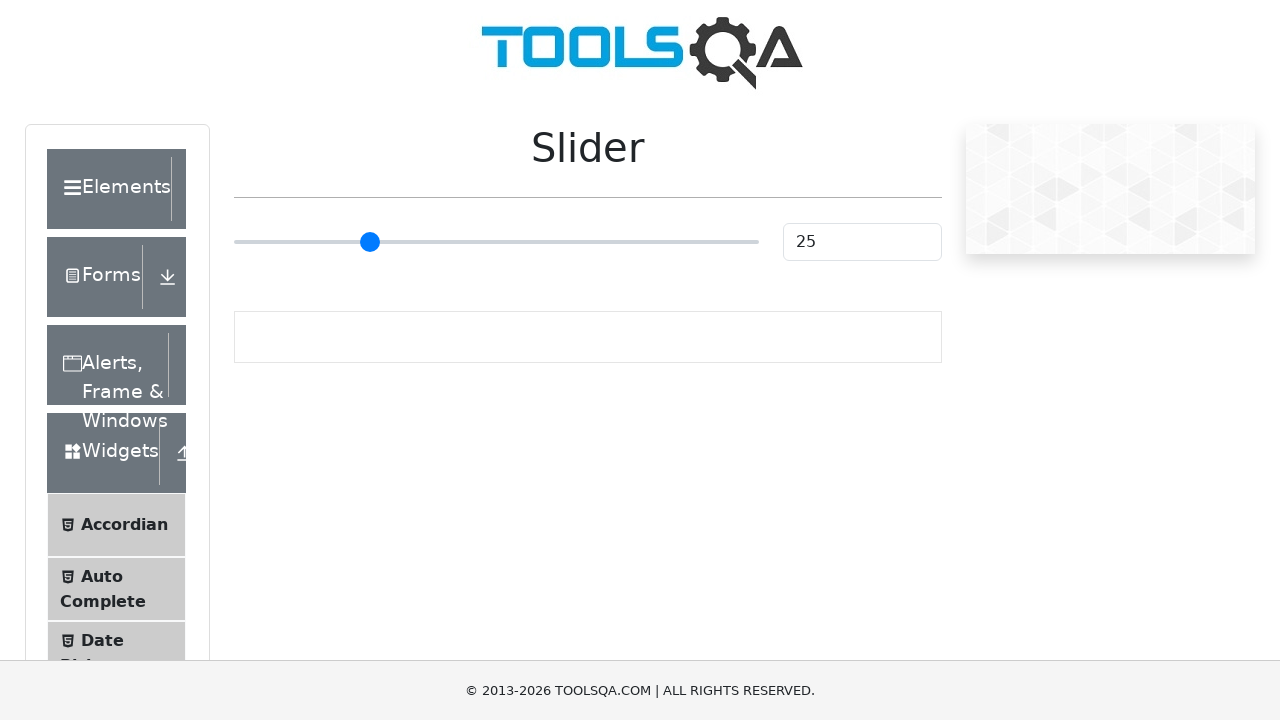

Clicked on slider to focus it at (496, 242) on .range-slider.range-slider--primary
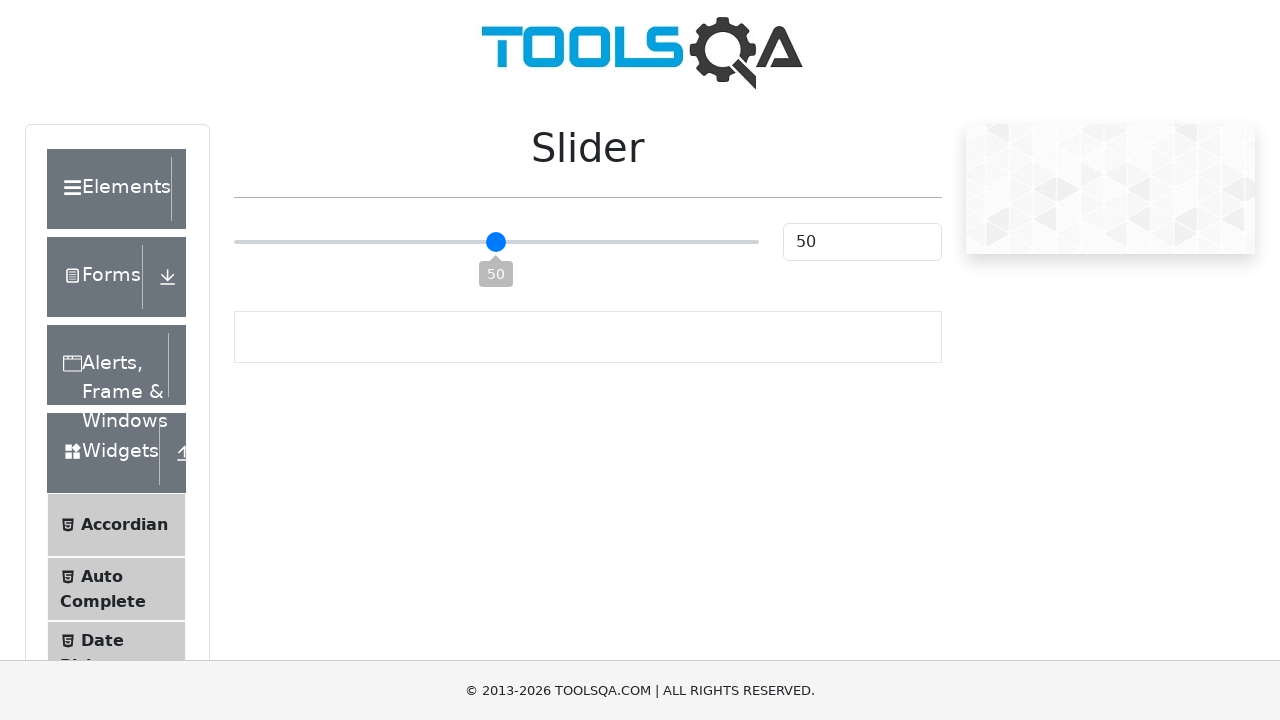

Pressed ArrowLeft key to decrease slider value on .range-slider.range-slider--primary
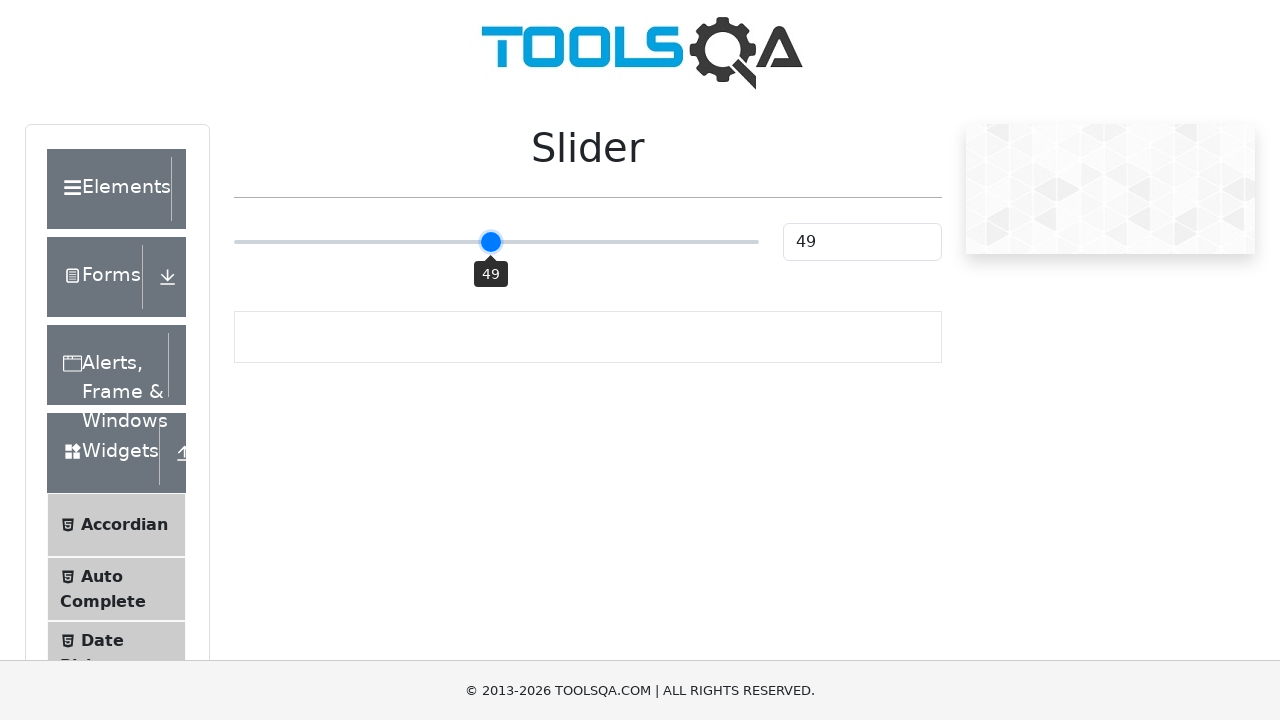

Blurred the slider to unfocus it
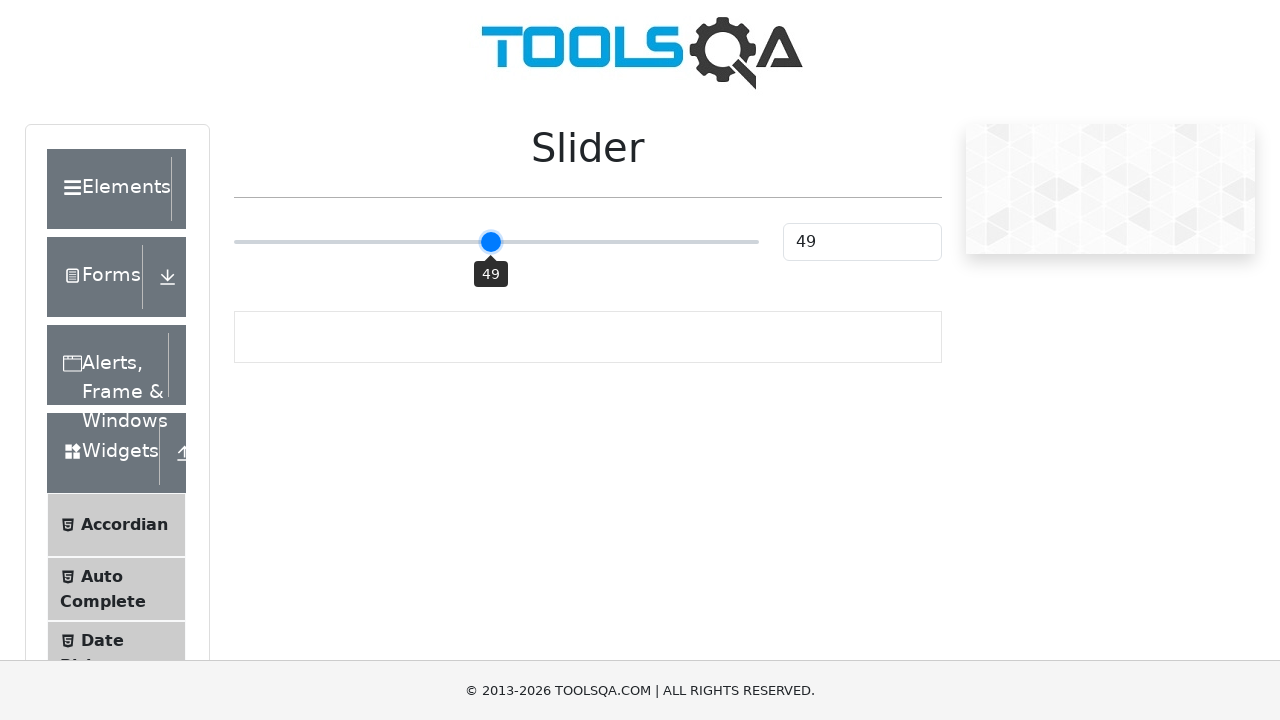

Pressed ArrowLeft key on keyboard while slider is unfocused (should have no effect)
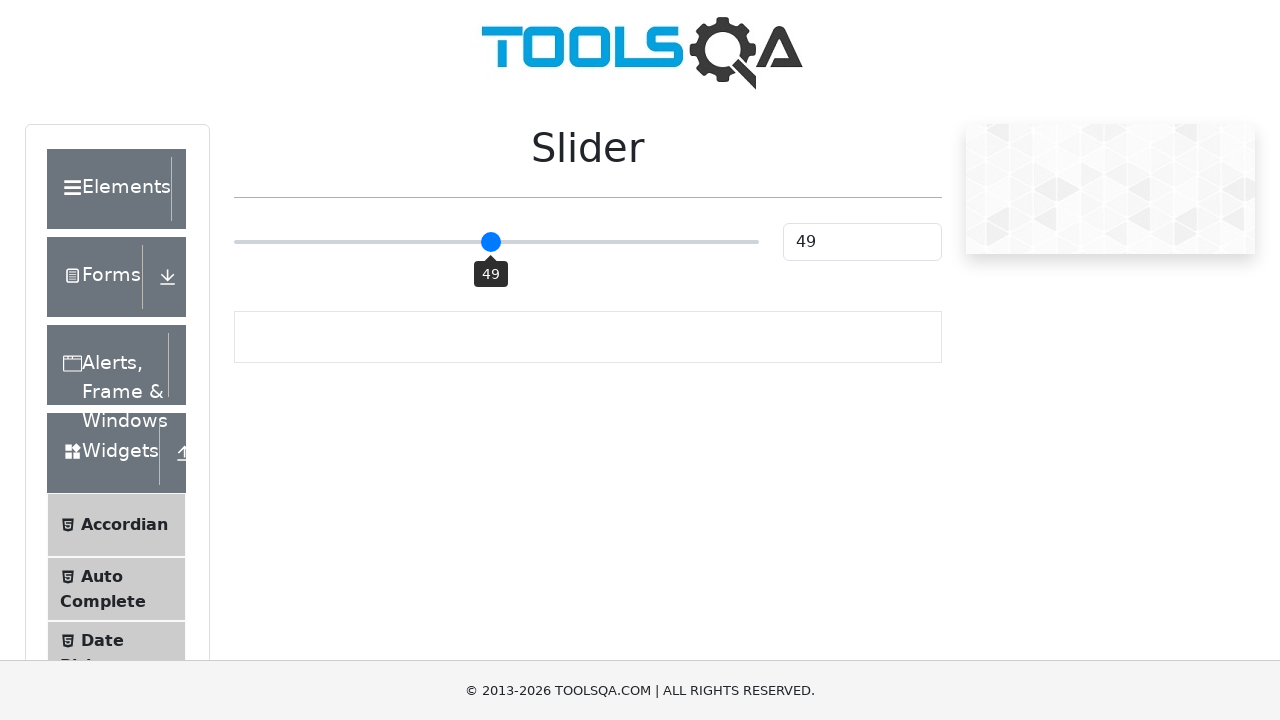

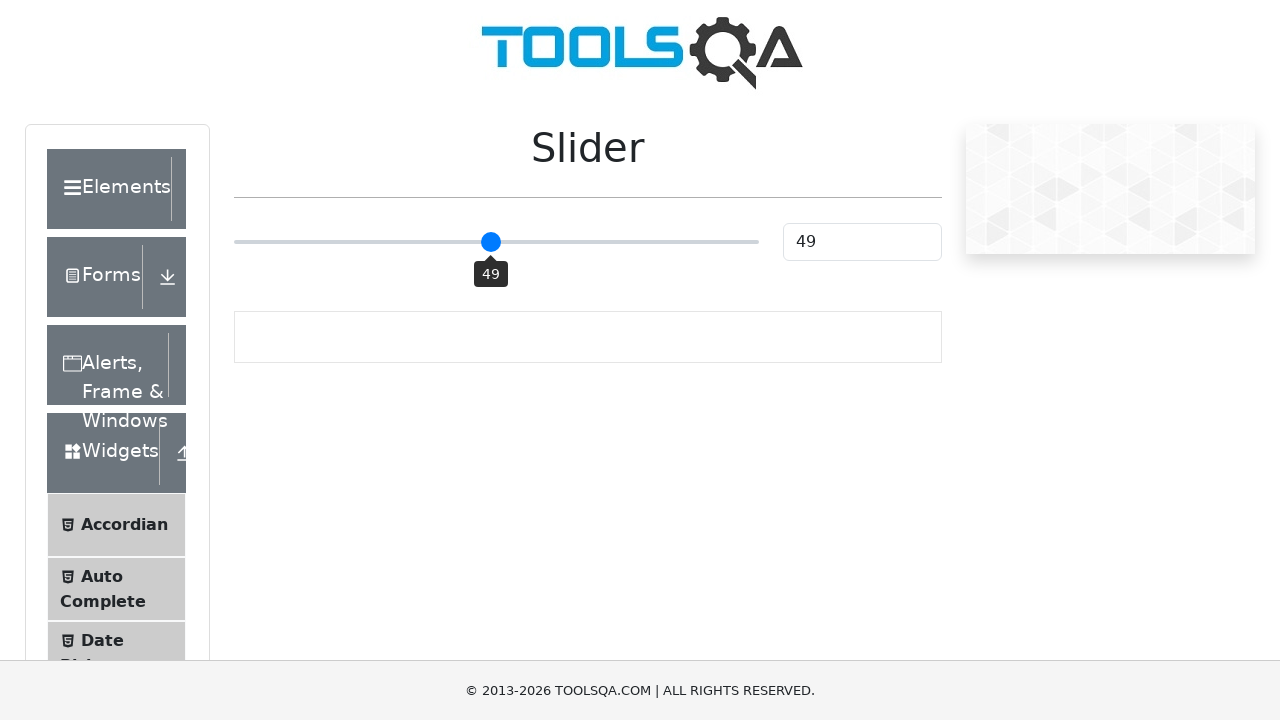